Opens the Flipkart homepage and verifies the page loads successfully

Starting URL: https://www.flipkart.com/

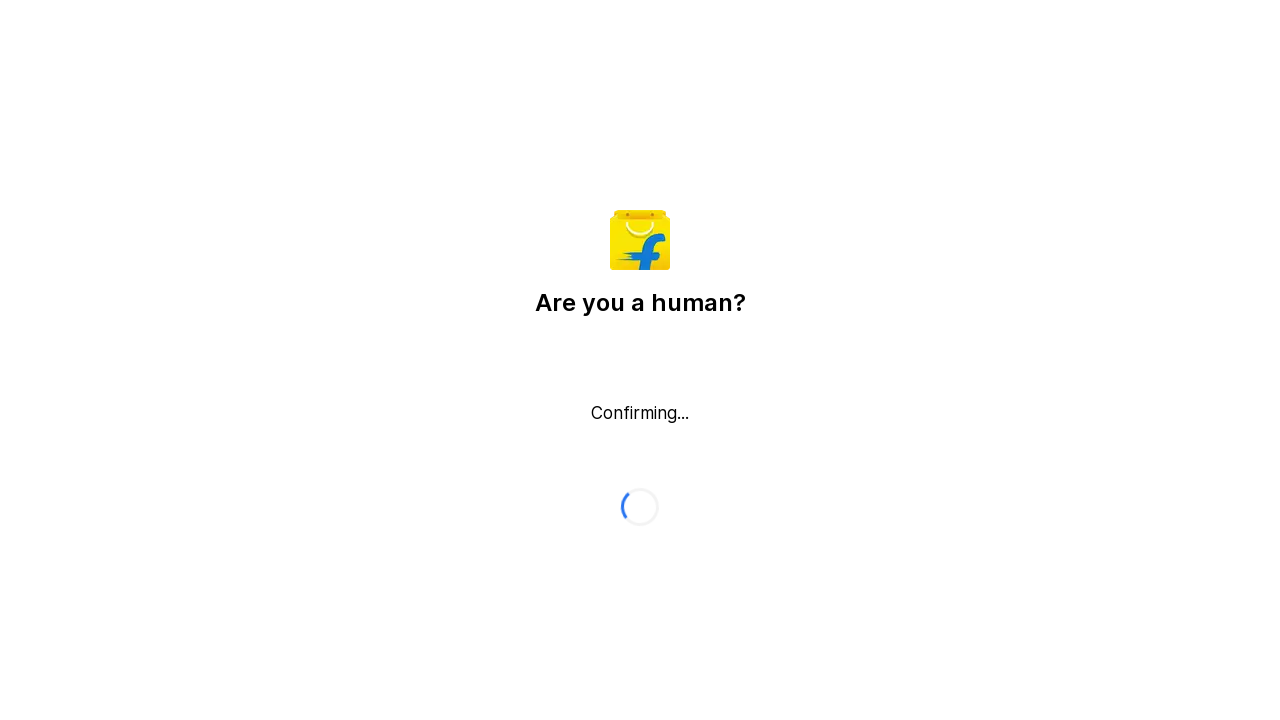

Navigated to Flipkart homepage
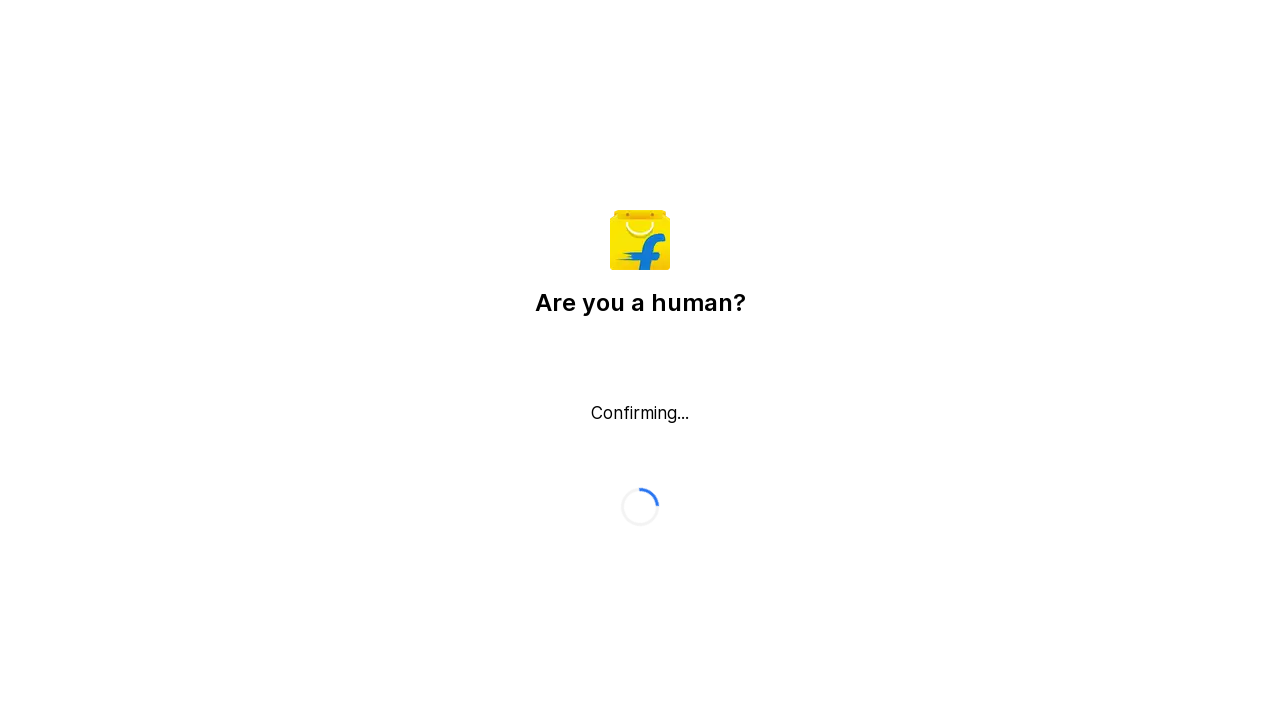

Page DOM content fully loaded
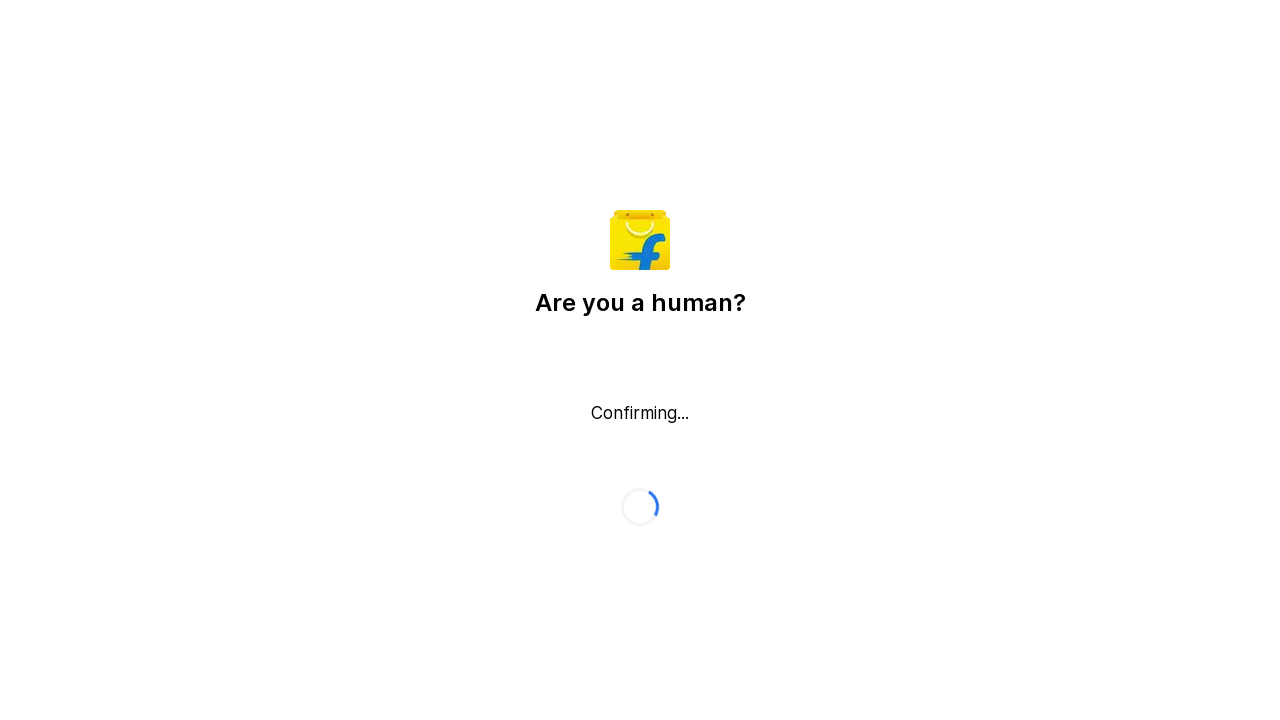

Verified page title is not empty
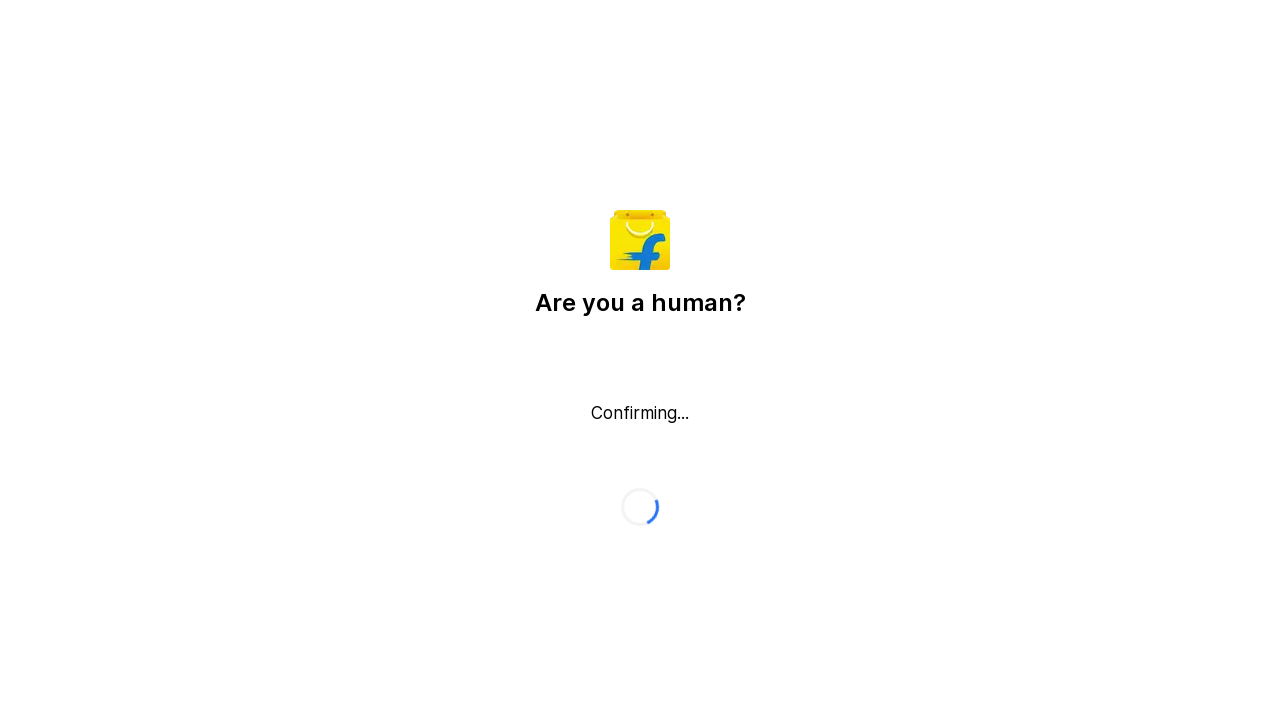

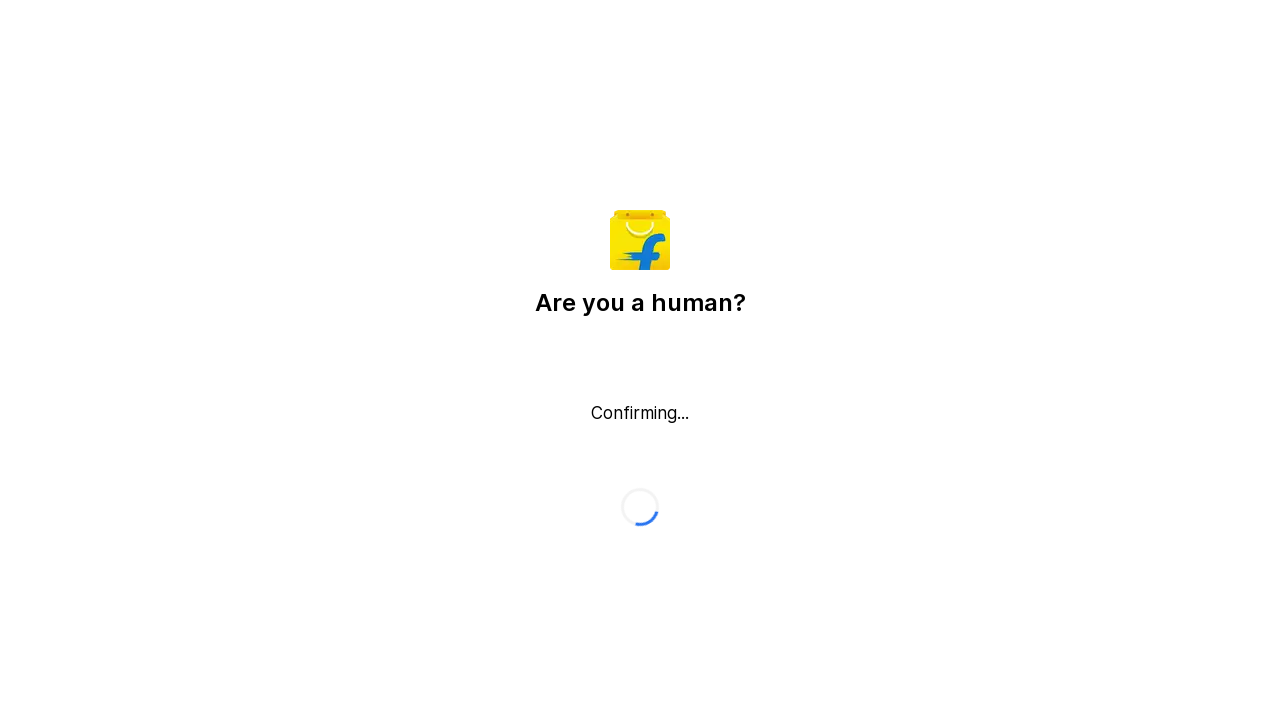